Simple test that navigates to Rediff.com homepage and retrieves the page title to verify the page loaded correctly.

Starting URL: http://rediff.com/

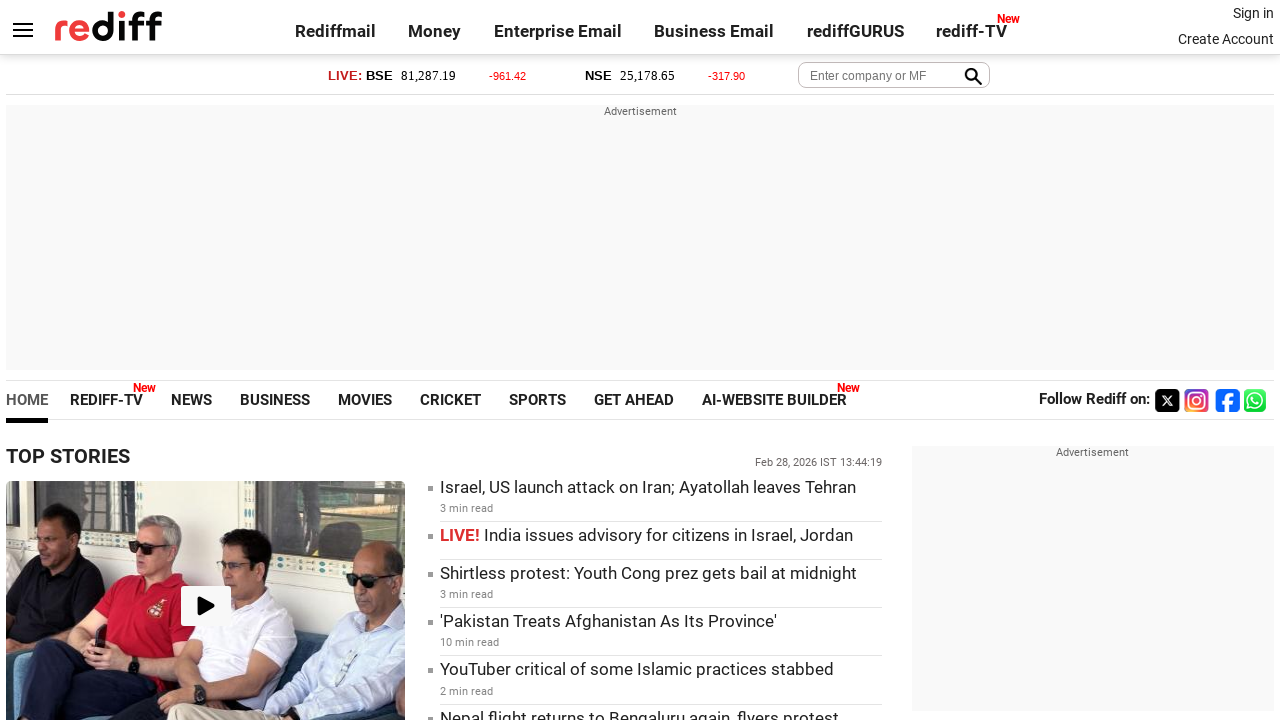

Navigated to Rediff.com homepage
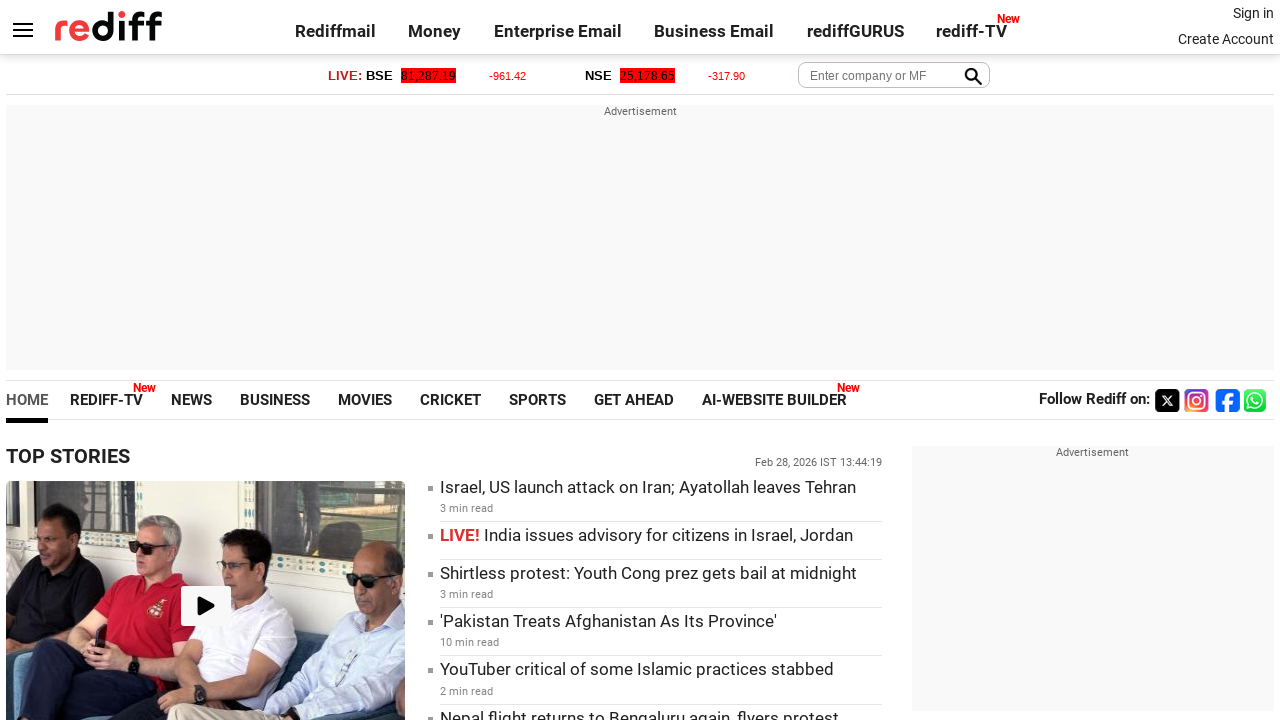

Page loaded with domcontentloaded state
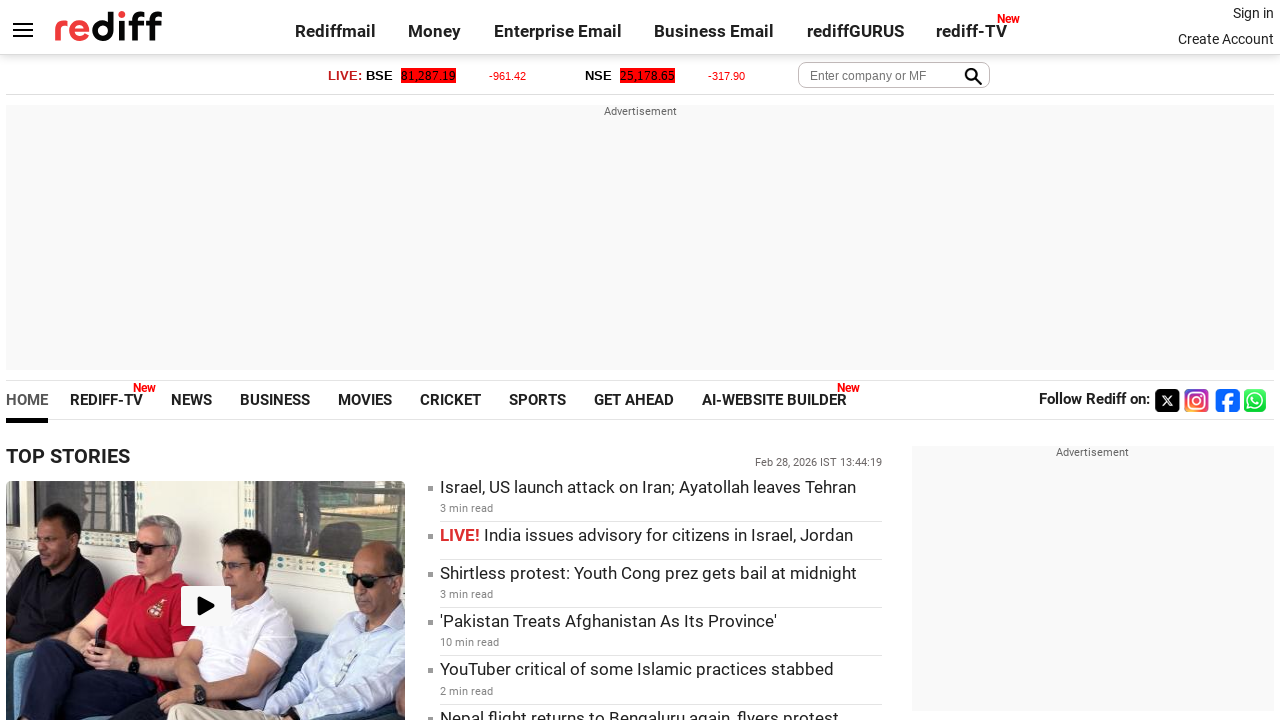

Retrieved page title: Rediff.com: News | Rediffmail | Stock Quotes | Rediff Gurus
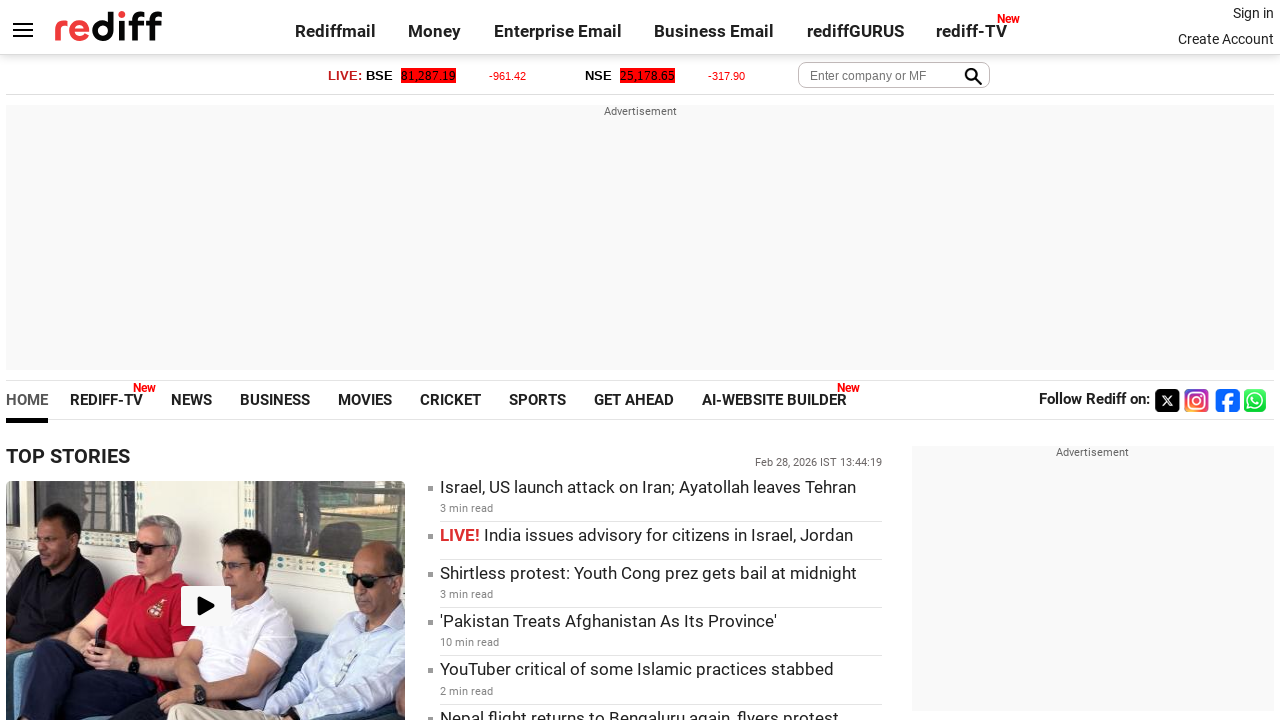

Verified page title is not empty
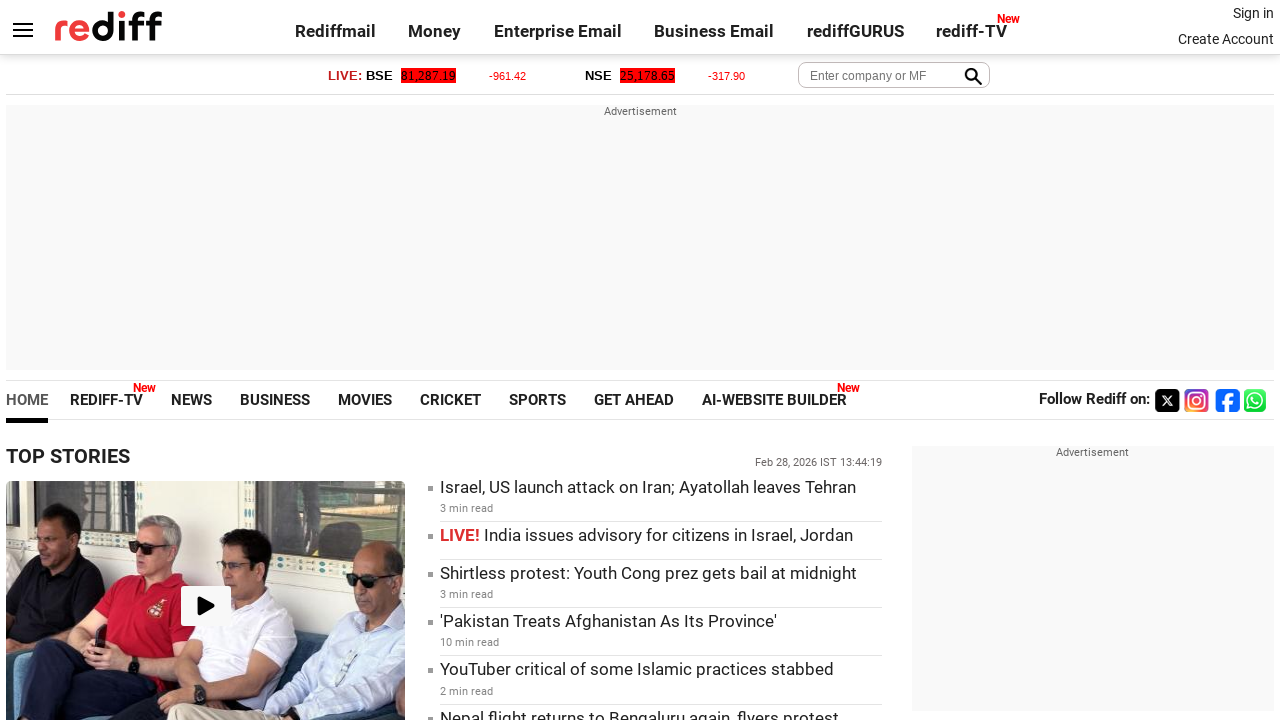

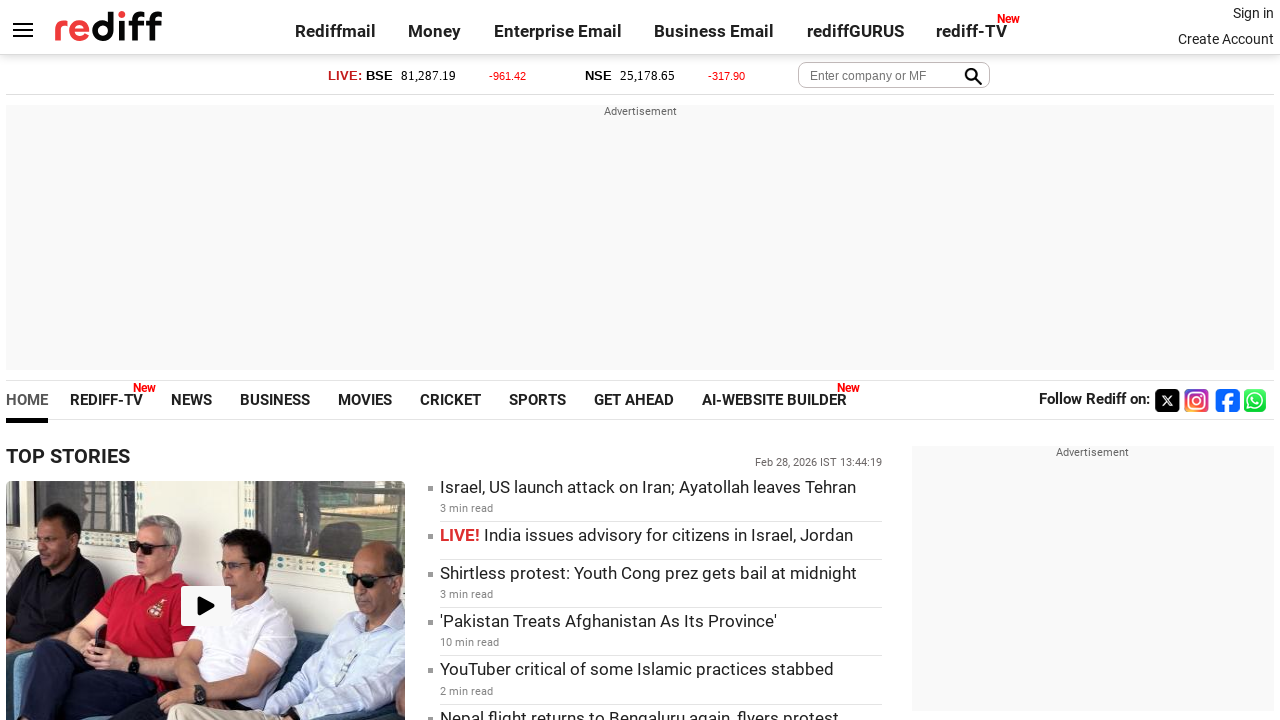